Tests login form validation by attempting to submit with empty username and password fields, then verifies the error message

Starting URL: https://www.saucedemo.com

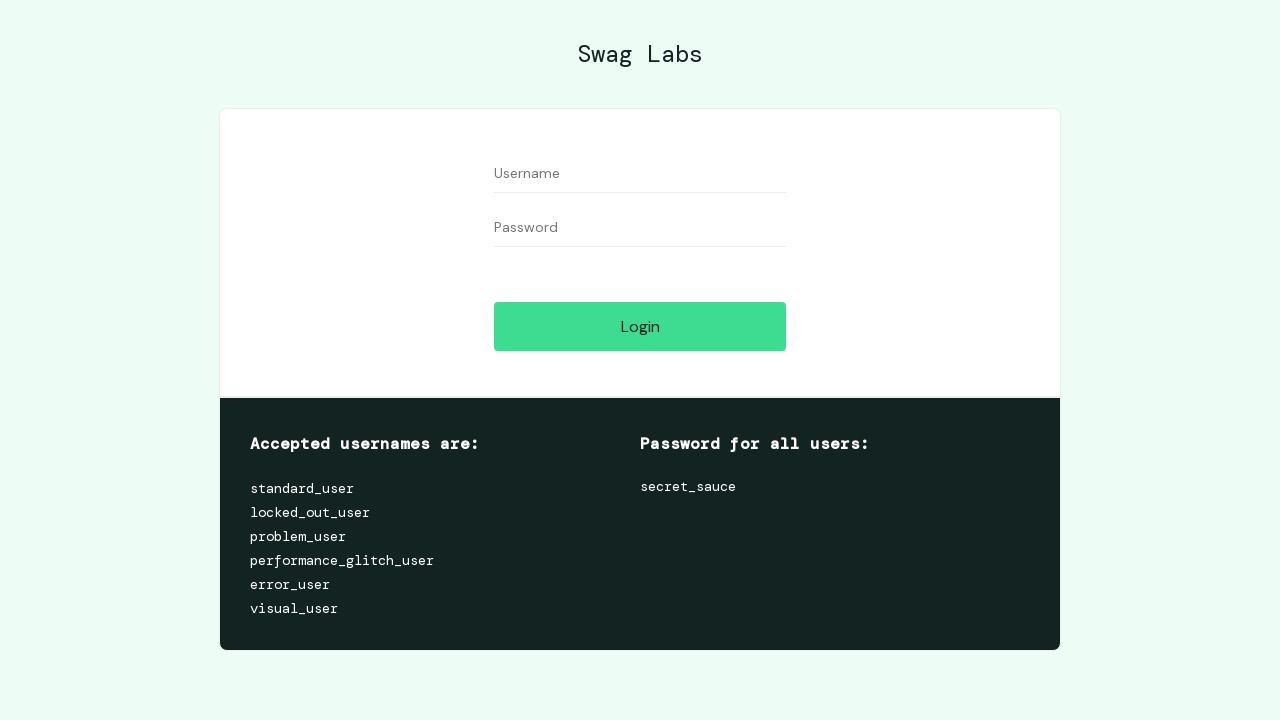

Navigated to Sauce Demo login page
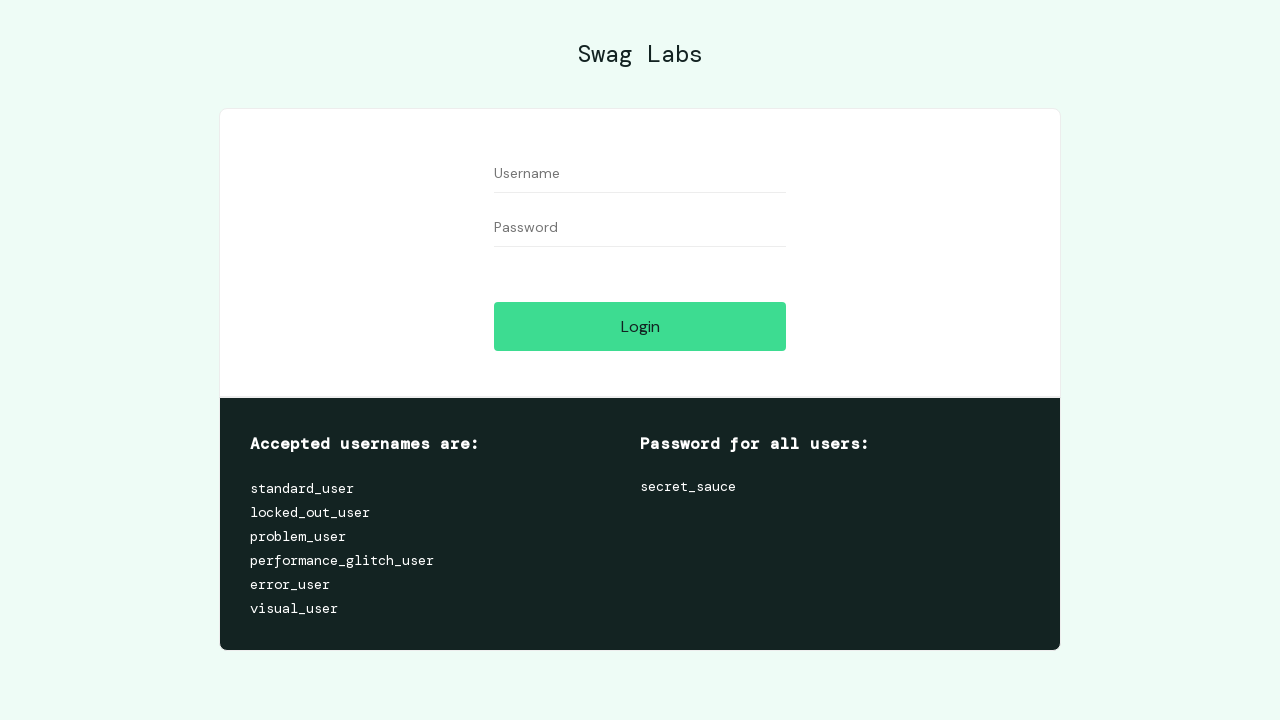

Left username field empty on #user-name
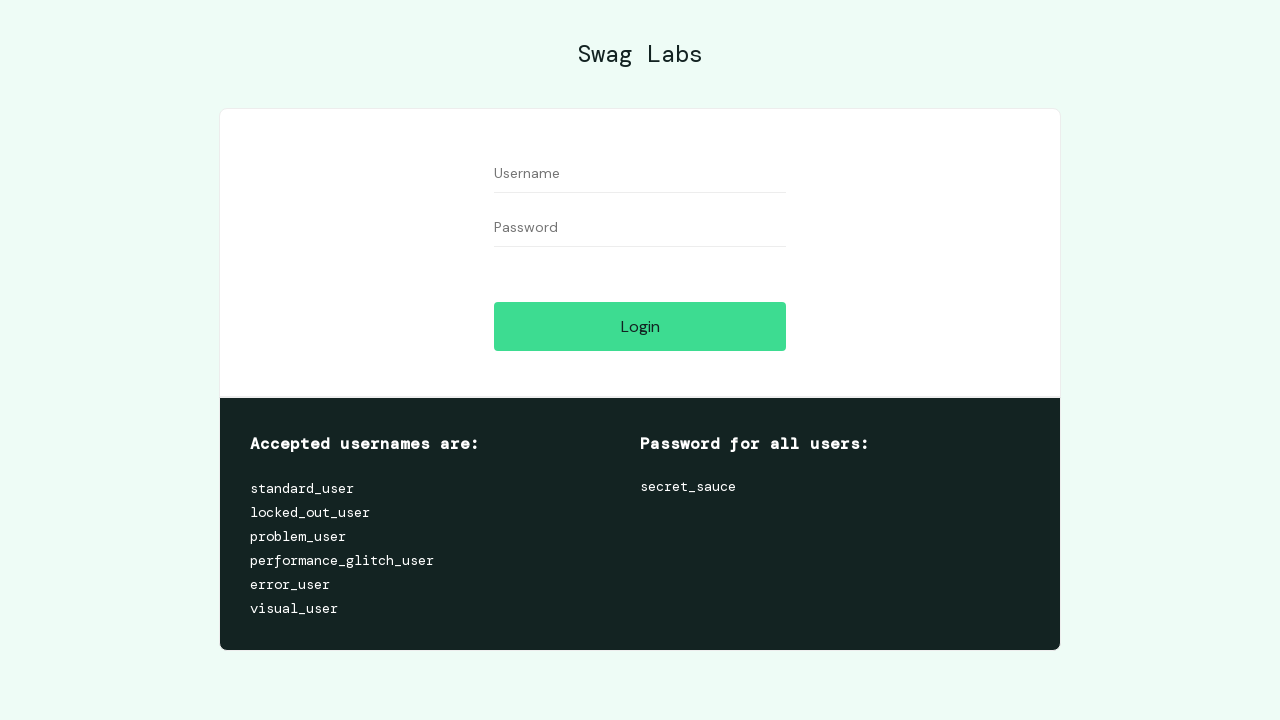

Left password field empty on #password
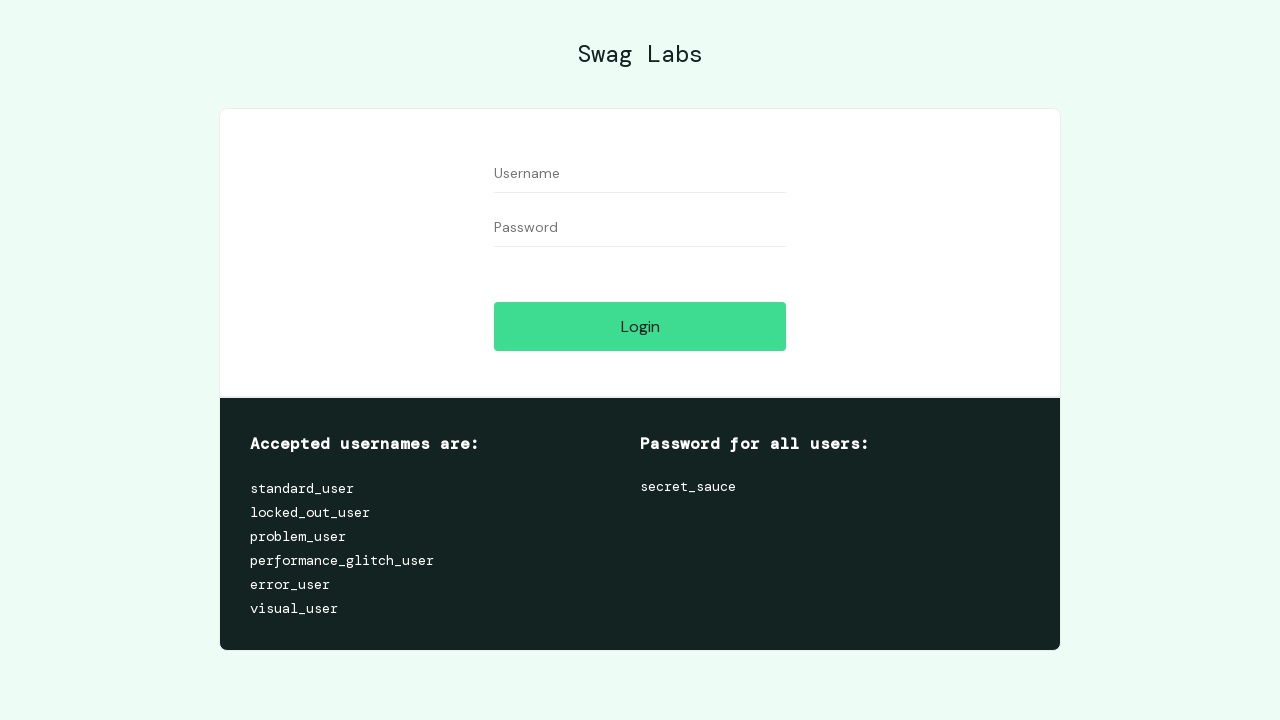

Clicked login button with empty credentials at (640, 326) on [class="submit-button btn_action"]
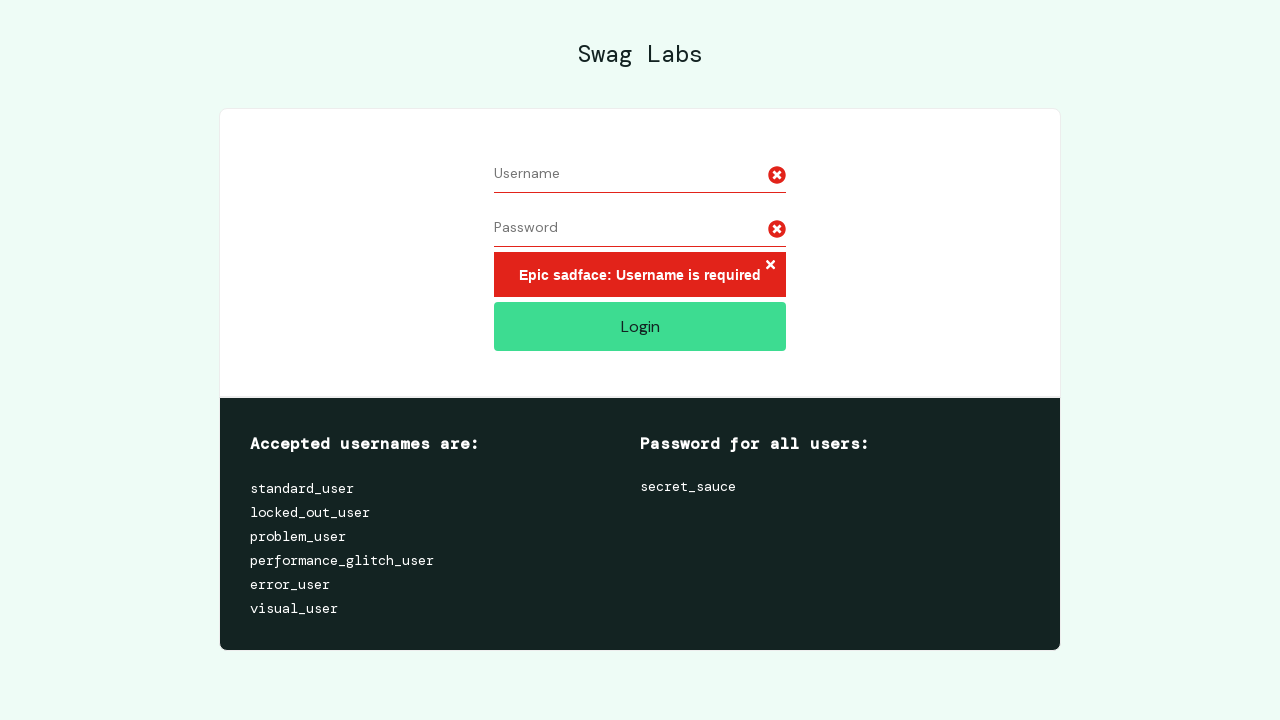

Located error message element
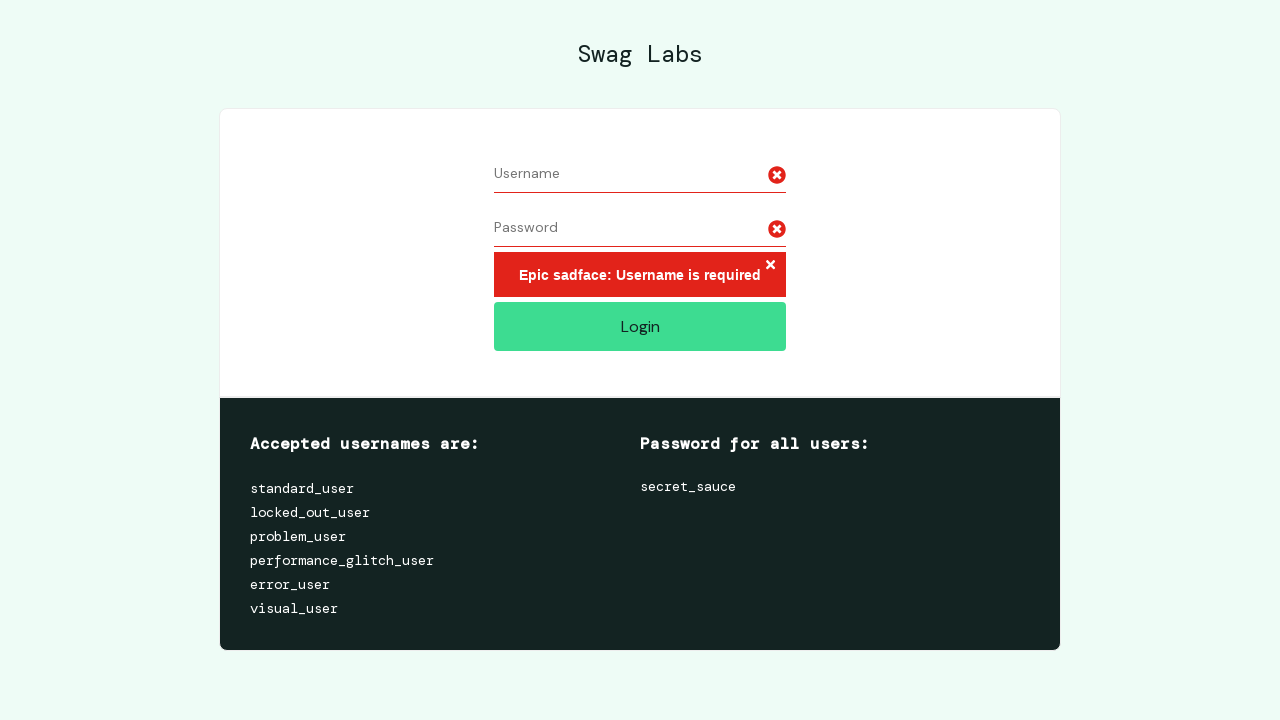

Retrieved error message text content
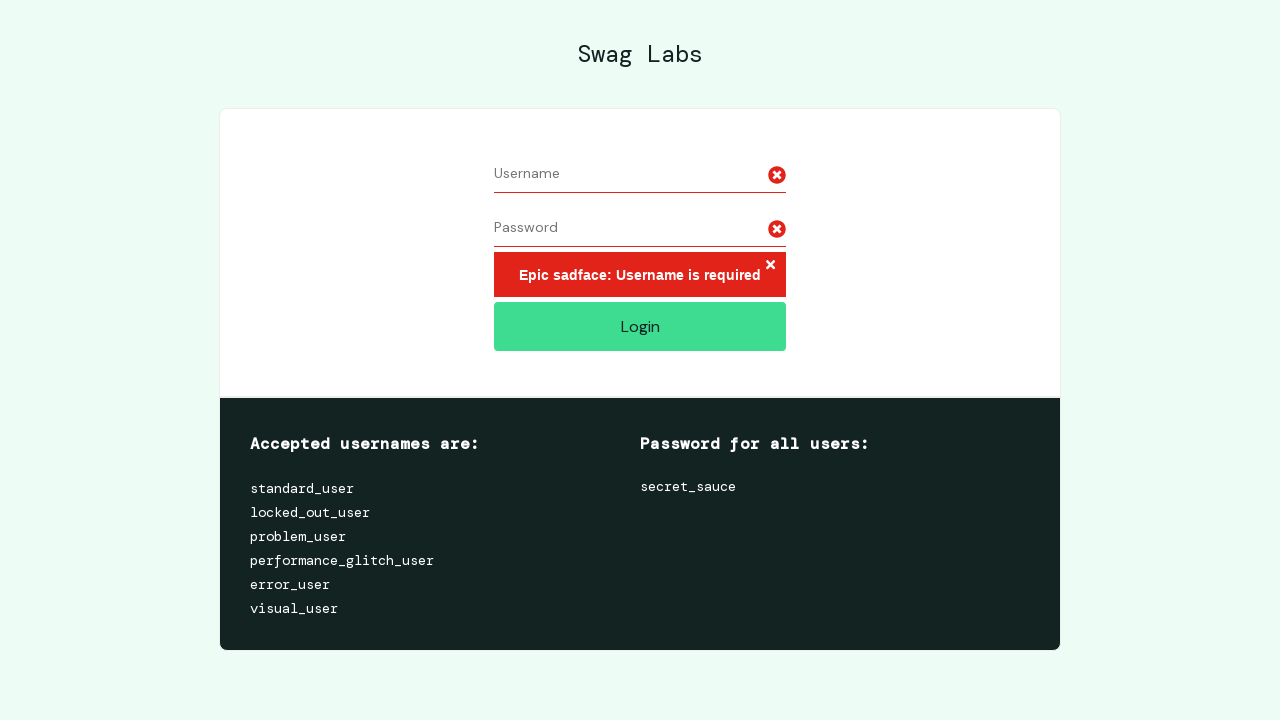

Verified error message displays 'Epic sadface: Username is required'
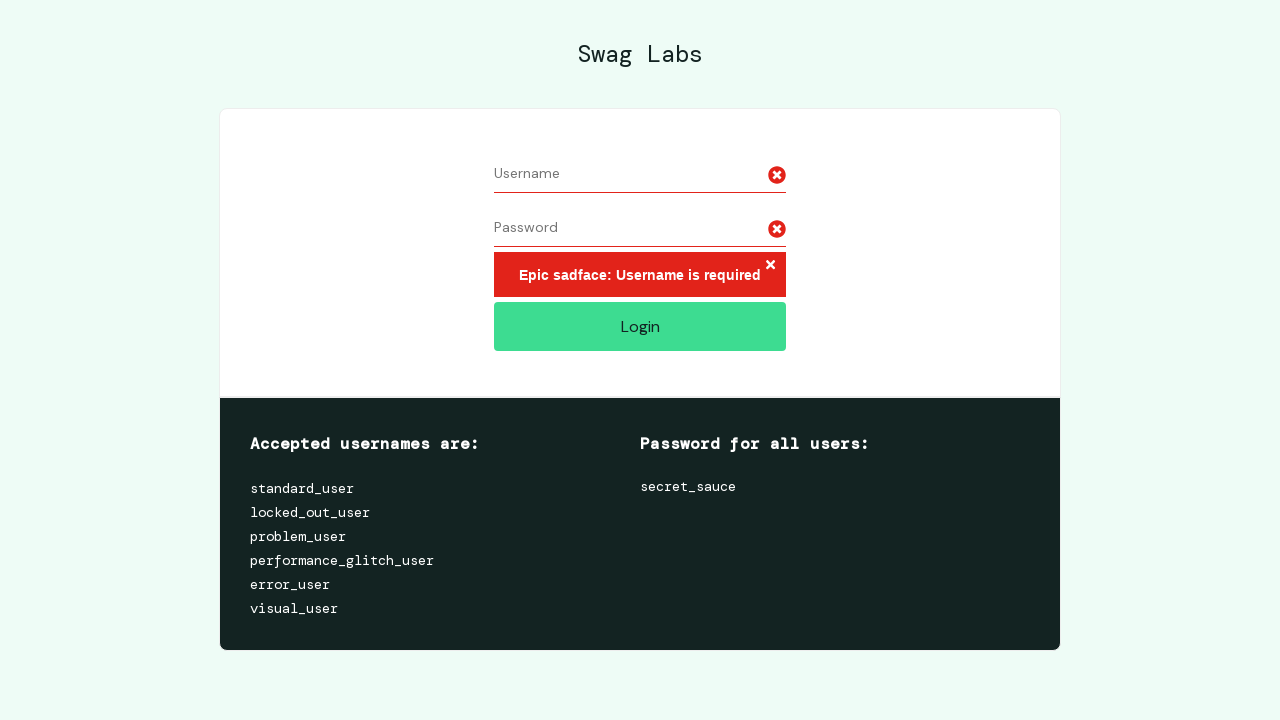

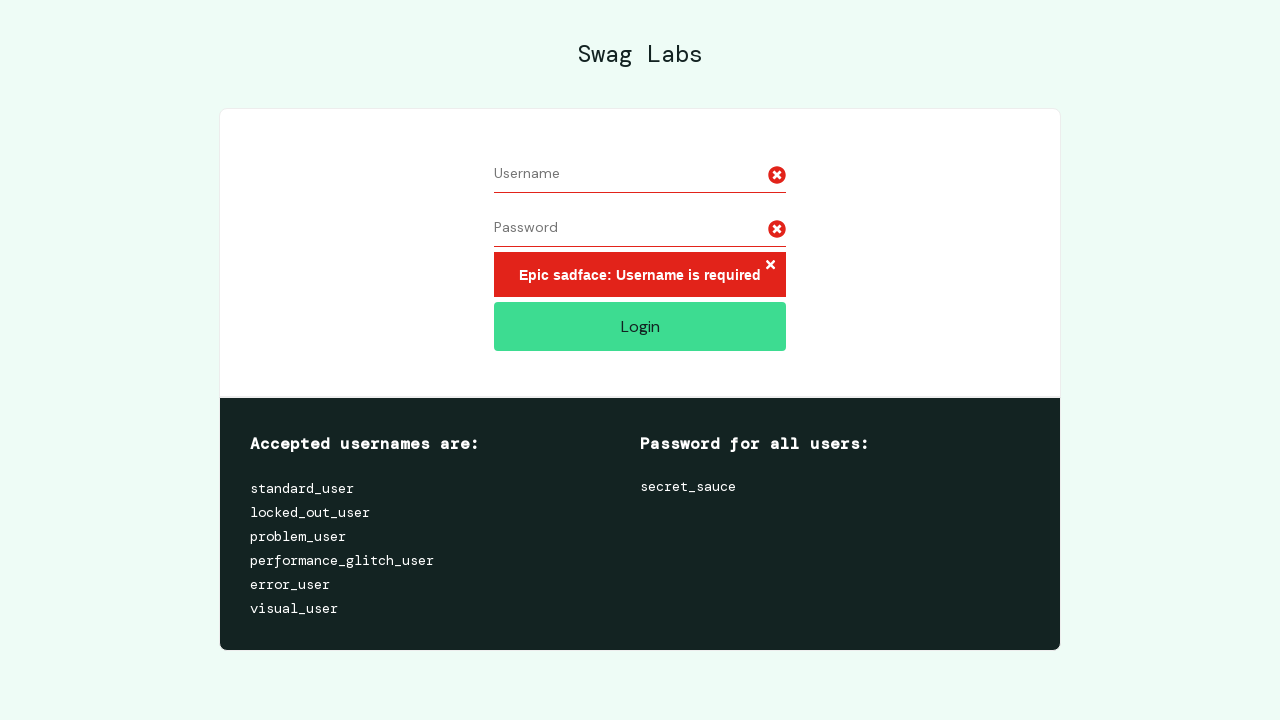